Tests that the complete all checkbox updates its state when individual items are completed or cleared

Starting URL: https://demo.playwright.dev/todomvc

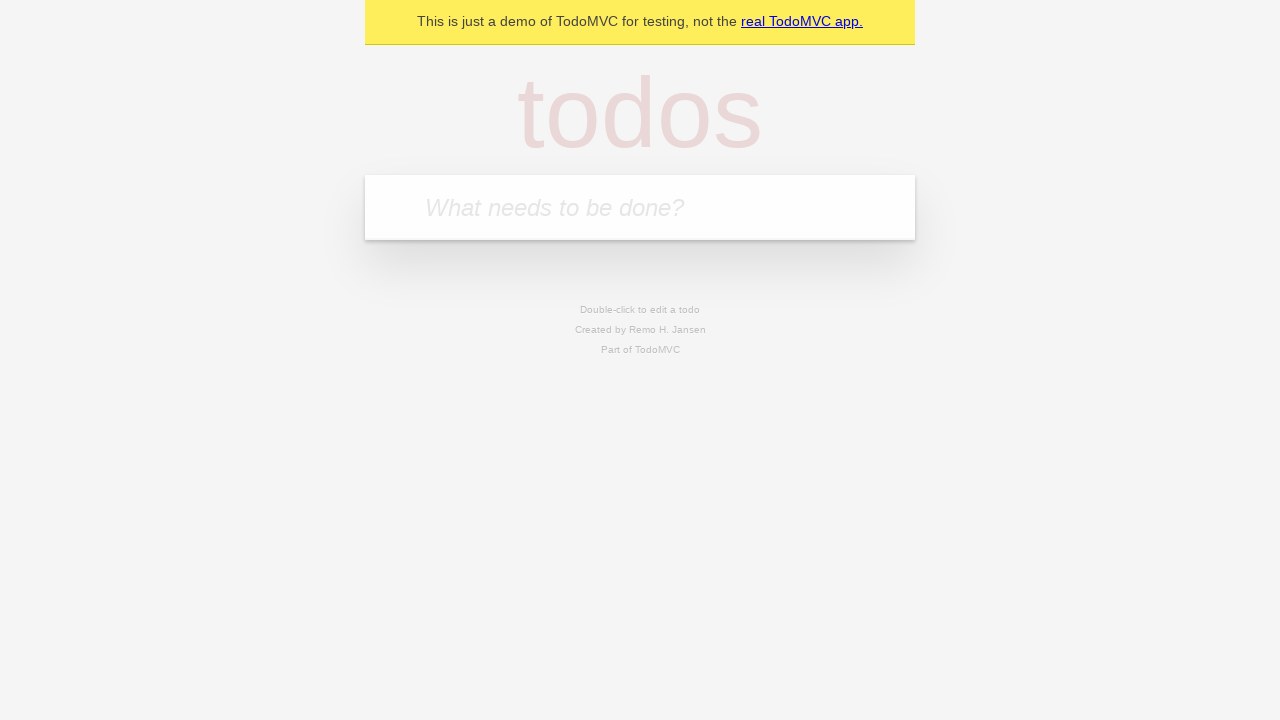

Filled input field with first todo item 'buy some cheese' on internal:attr=[placeholder="What needs to be done?"i]
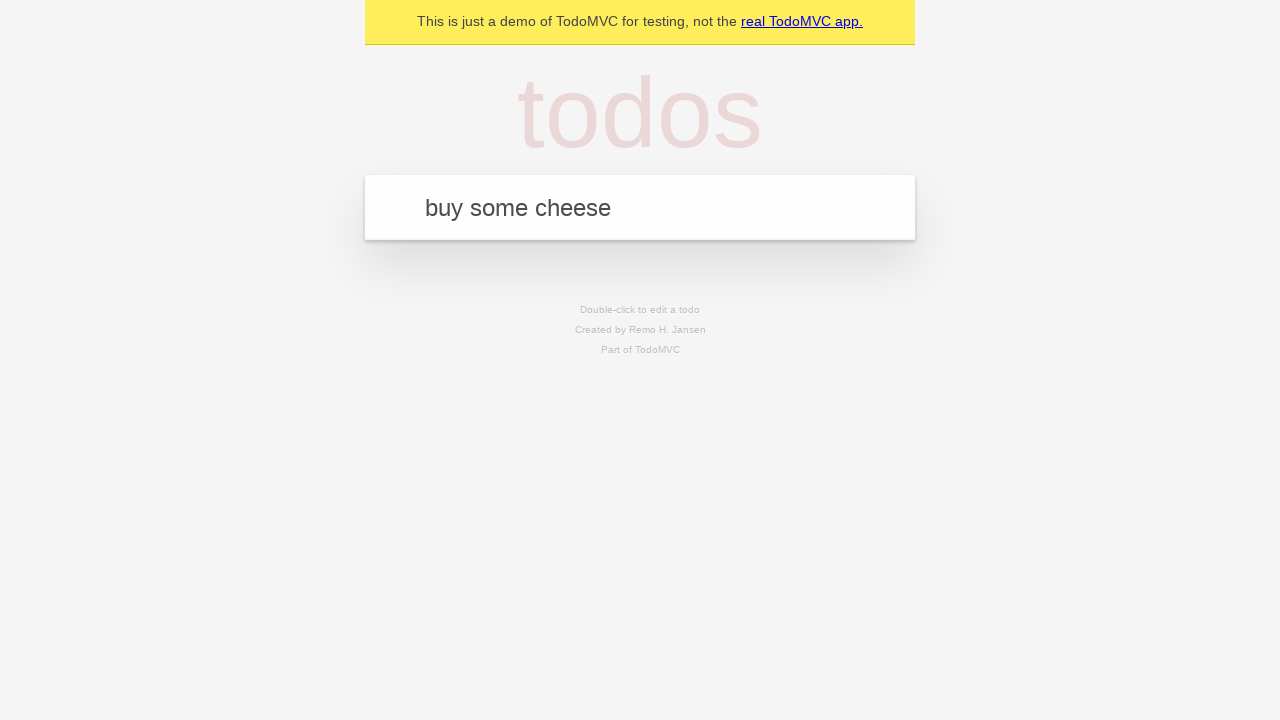

Pressed Enter to add first todo item on internal:attr=[placeholder="What needs to be done?"i]
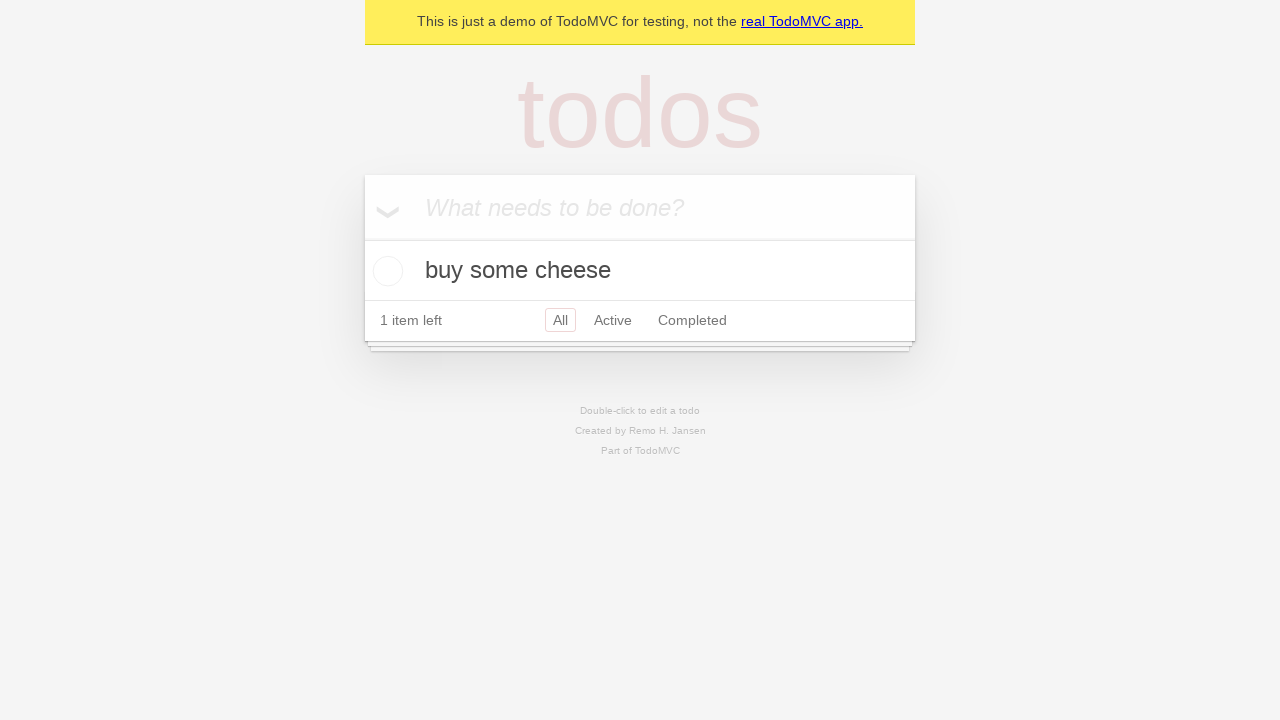

Filled input field with second todo item 'feed the cat' on internal:attr=[placeholder="What needs to be done?"i]
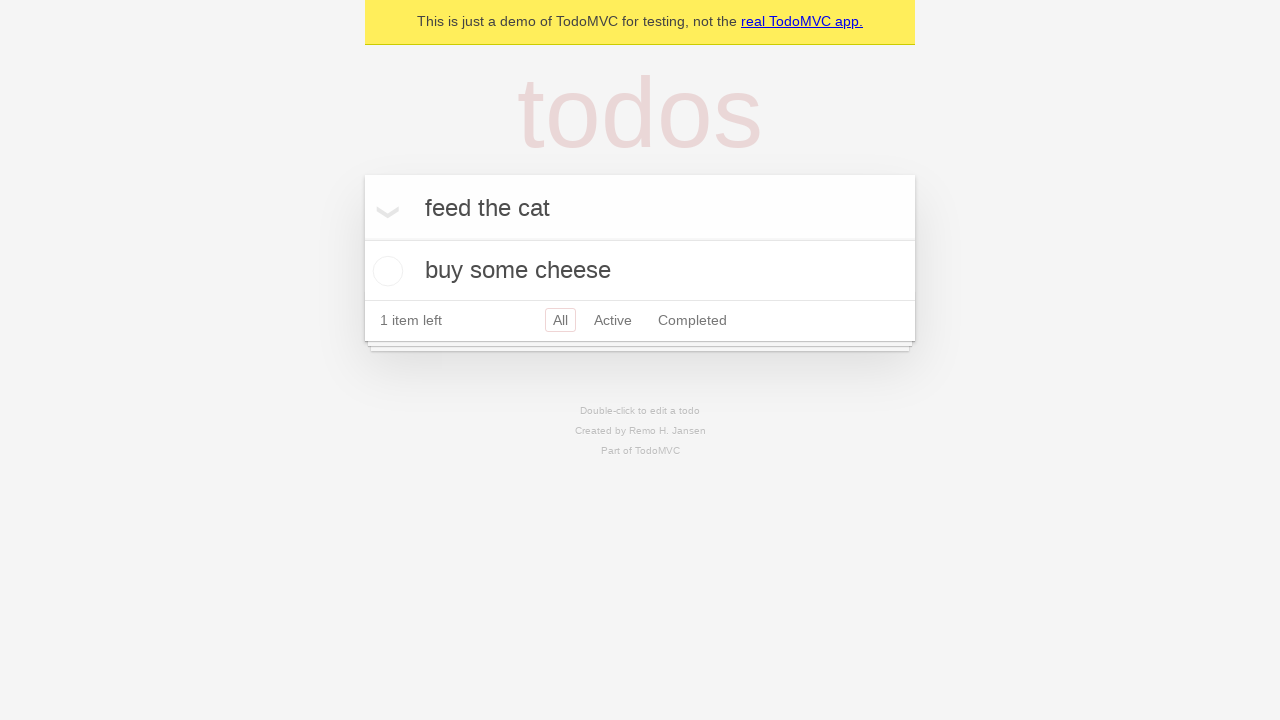

Pressed Enter to add second todo item on internal:attr=[placeholder="What needs to be done?"i]
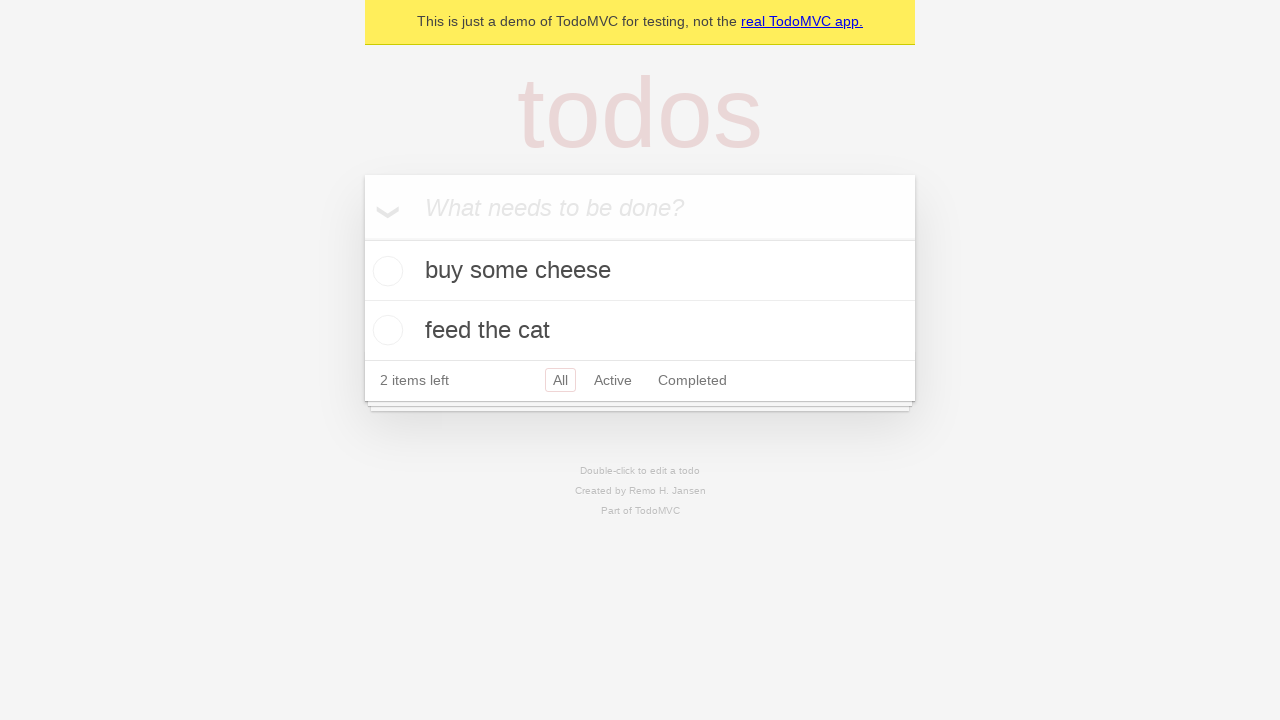

Filled input field with third todo item 'book a doctors appointment' on internal:attr=[placeholder="What needs to be done?"i]
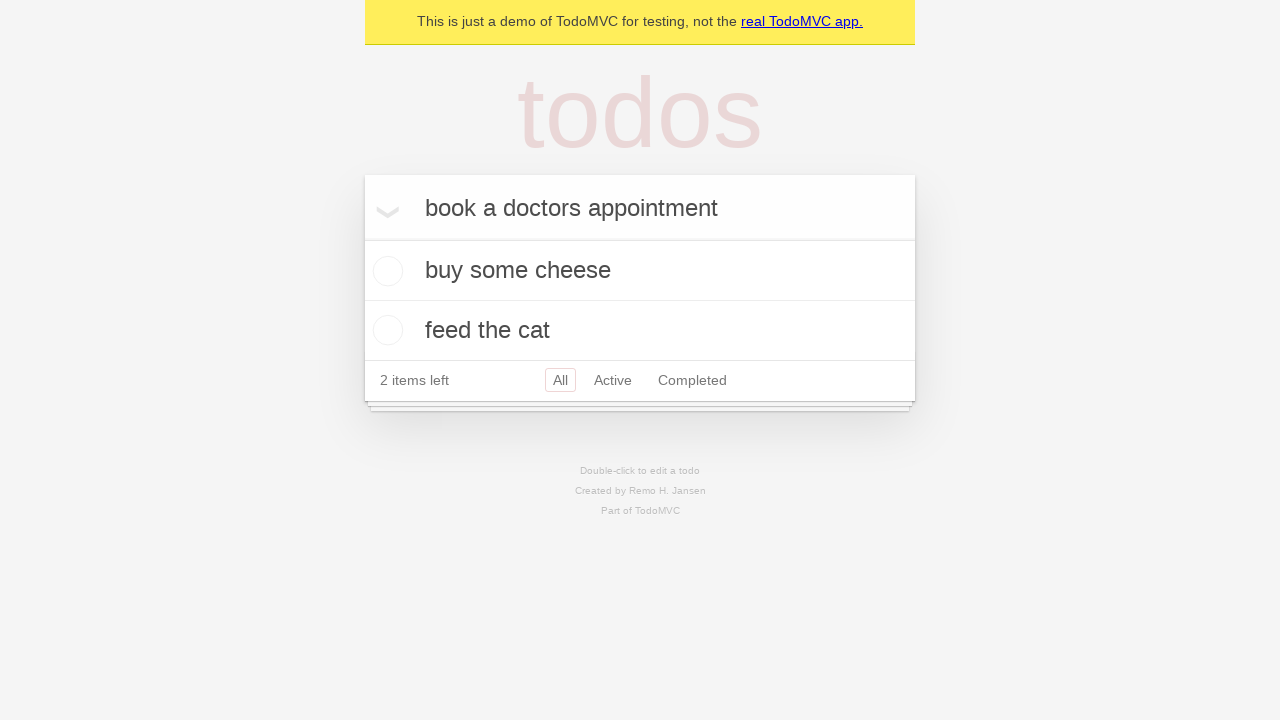

Pressed Enter to add third todo item on internal:attr=[placeholder="What needs to be done?"i]
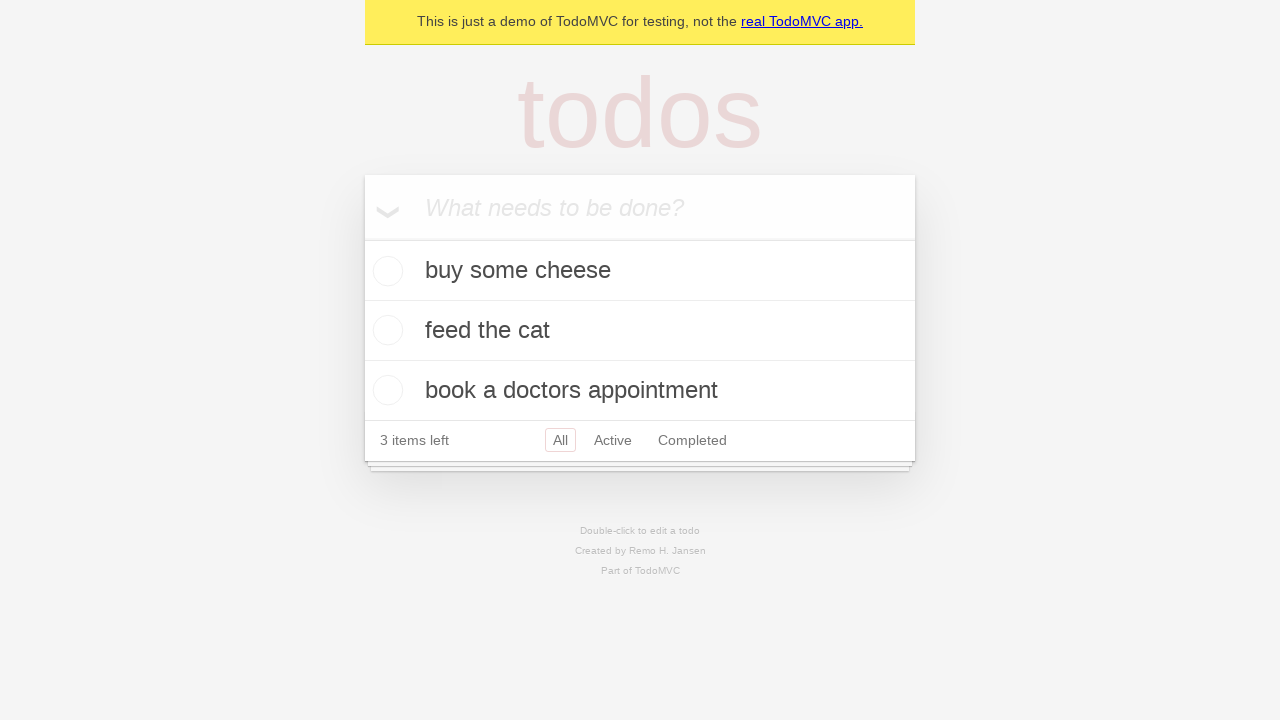

Checked 'Mark all as complete' checkbox to complete all items at (362, 238) on internal:label="Mark all as complete"i
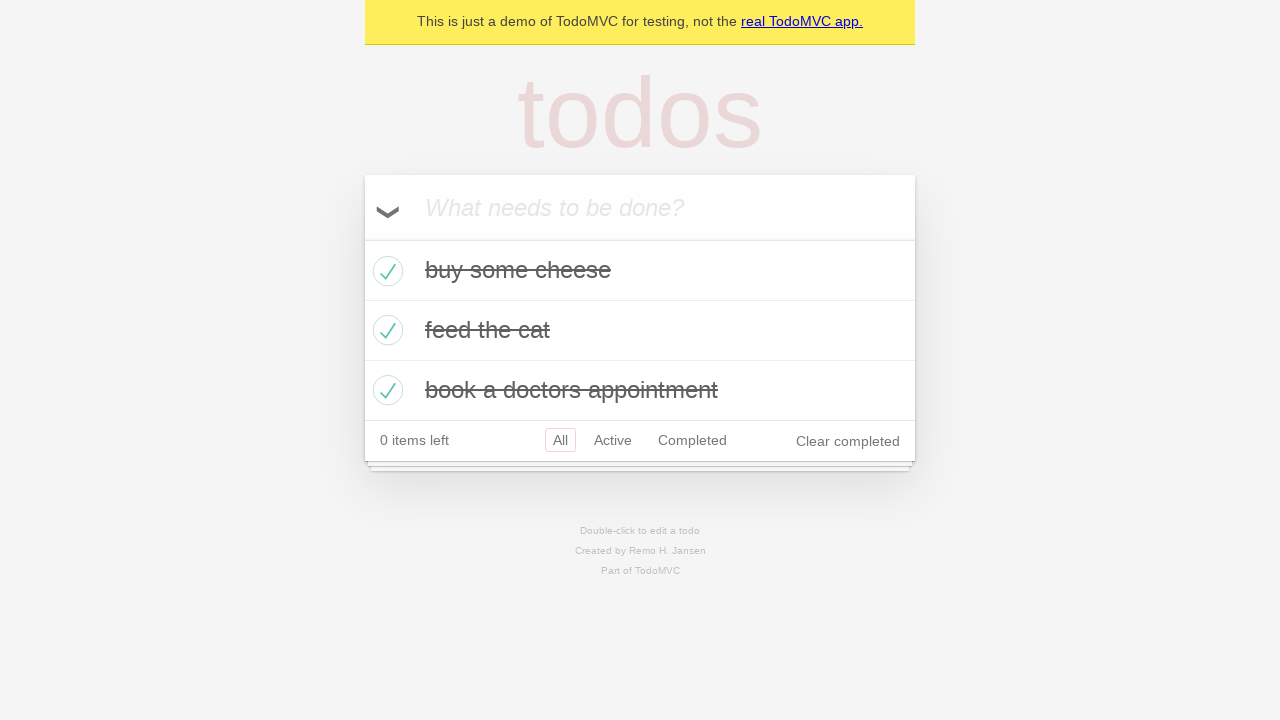

Unchecked first todo item checkbox at (385, 271) on internal:testid=[data-testid="todo-item"s] >> nth=0 >> internal:role=checkbox
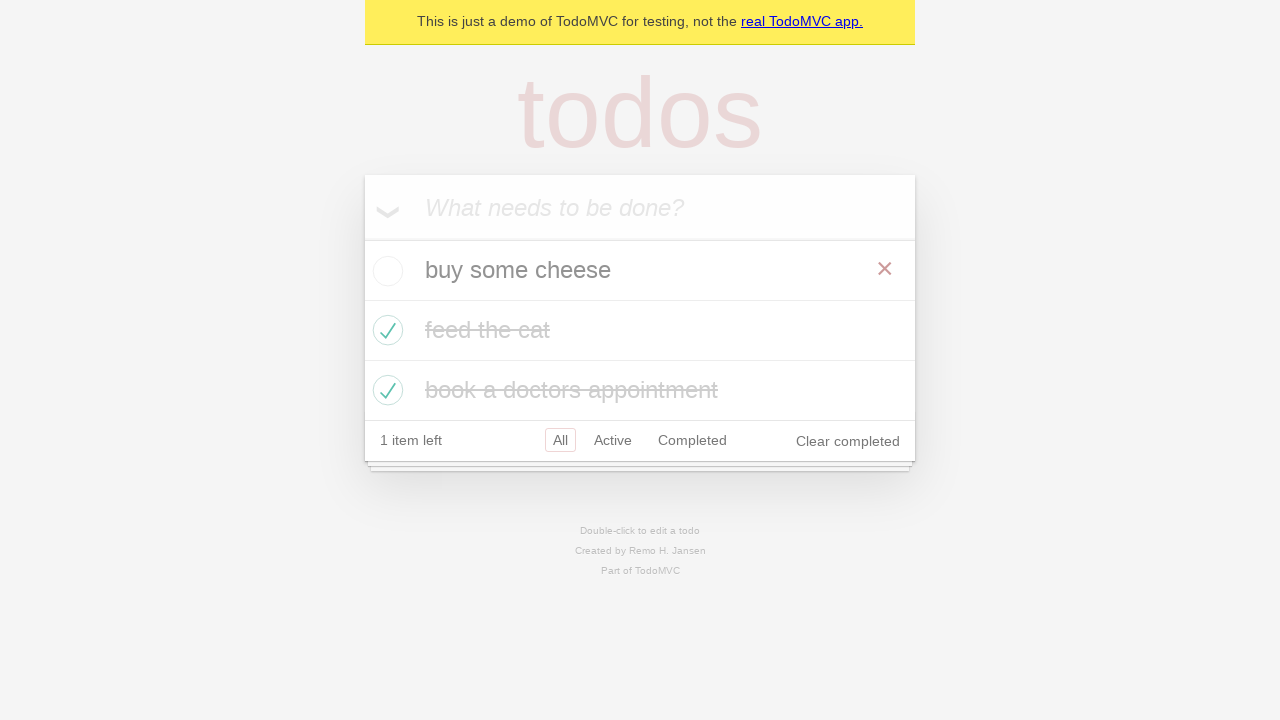

Checked first todo item checkbox again at (385, 271) on internal:testid=[data-testid="todo-item"s] >> nth=0 >> internal:role=checkbox
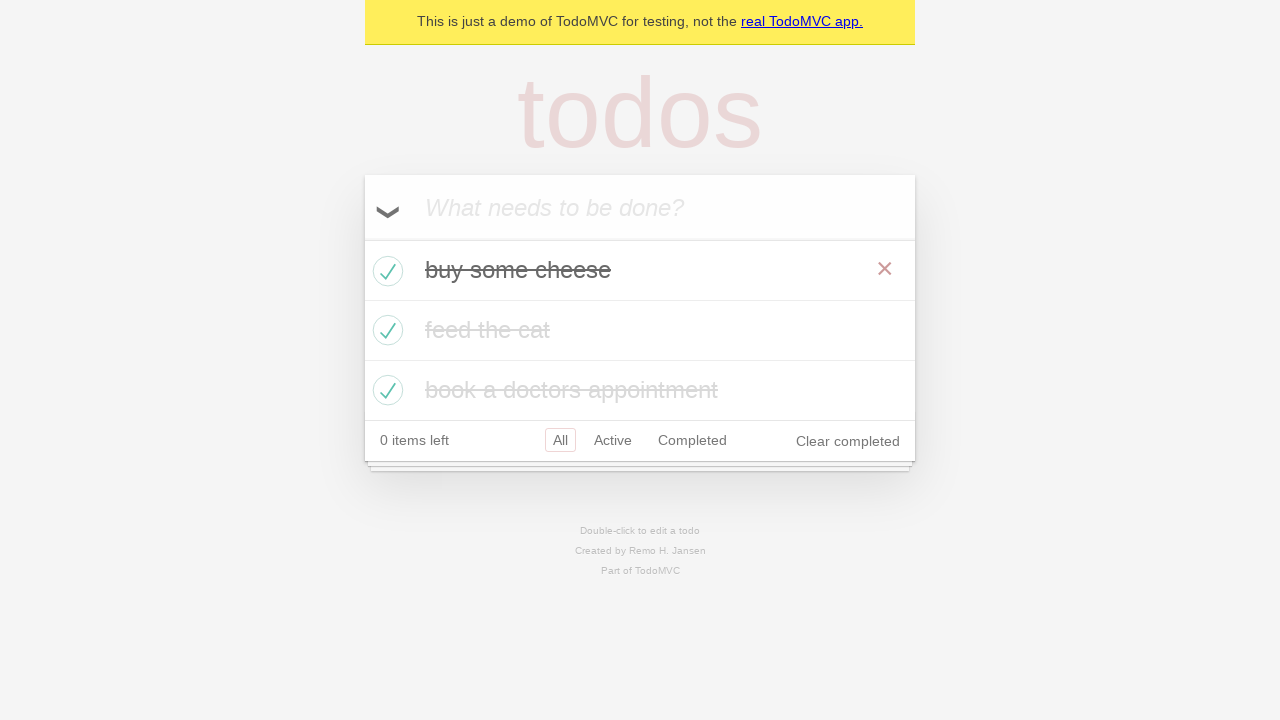

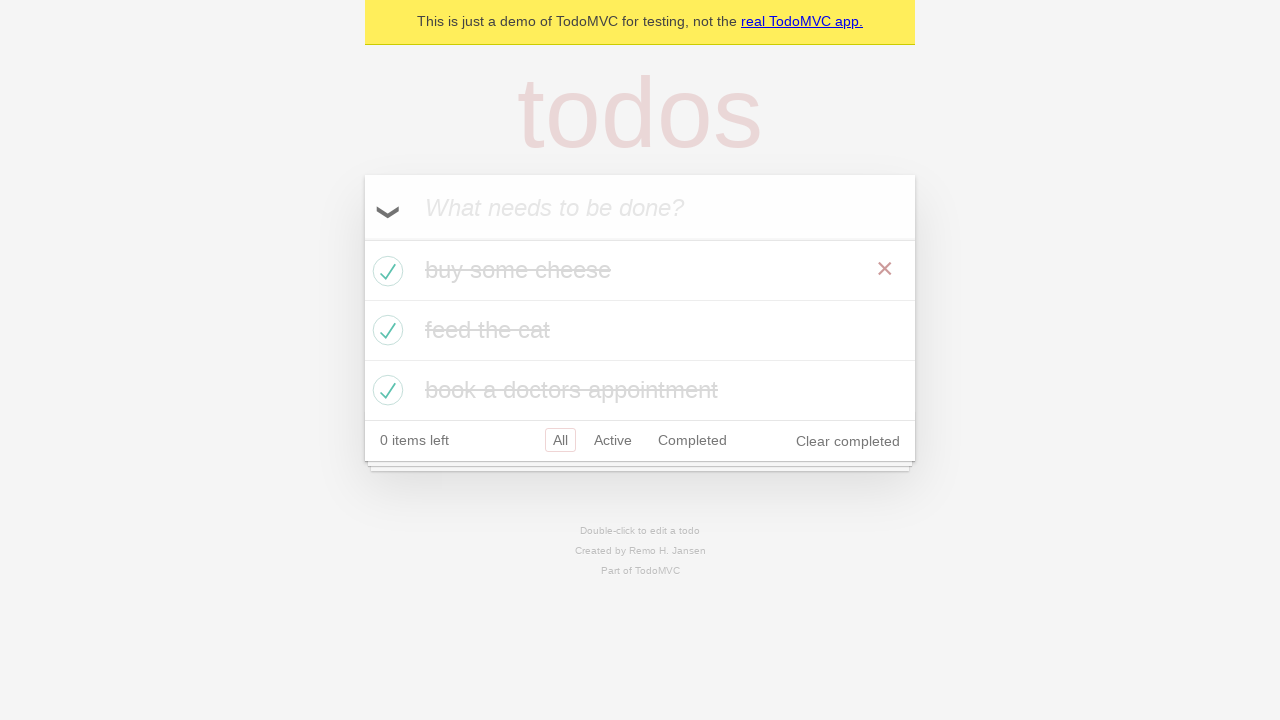